Tests three types of button clicks on demoqa.com: double-click, right-click, and regular click, then verifies the corresponding confirmation messages appear.

Starting URL: https://demoqa.com/buttons

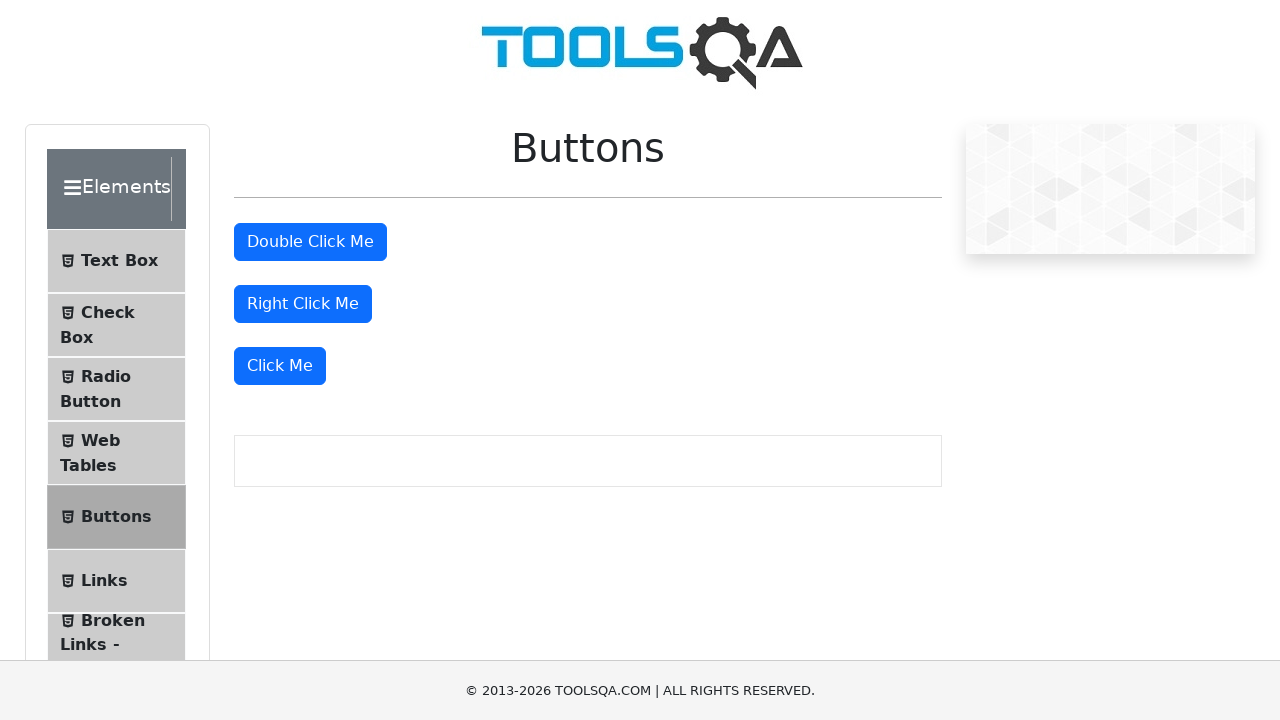

Double-clicked the 'Double Click Me' button at (310, 242) on #doubleClickBtn
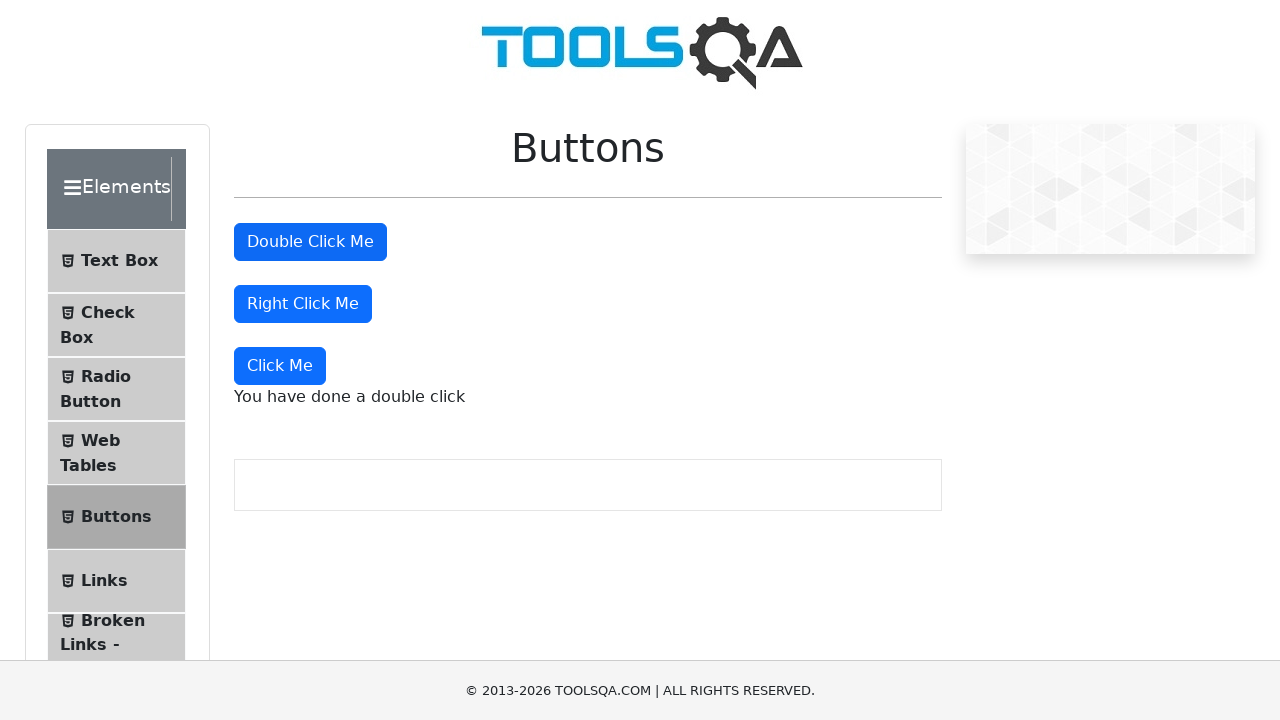

Double-click confirmation message appeared
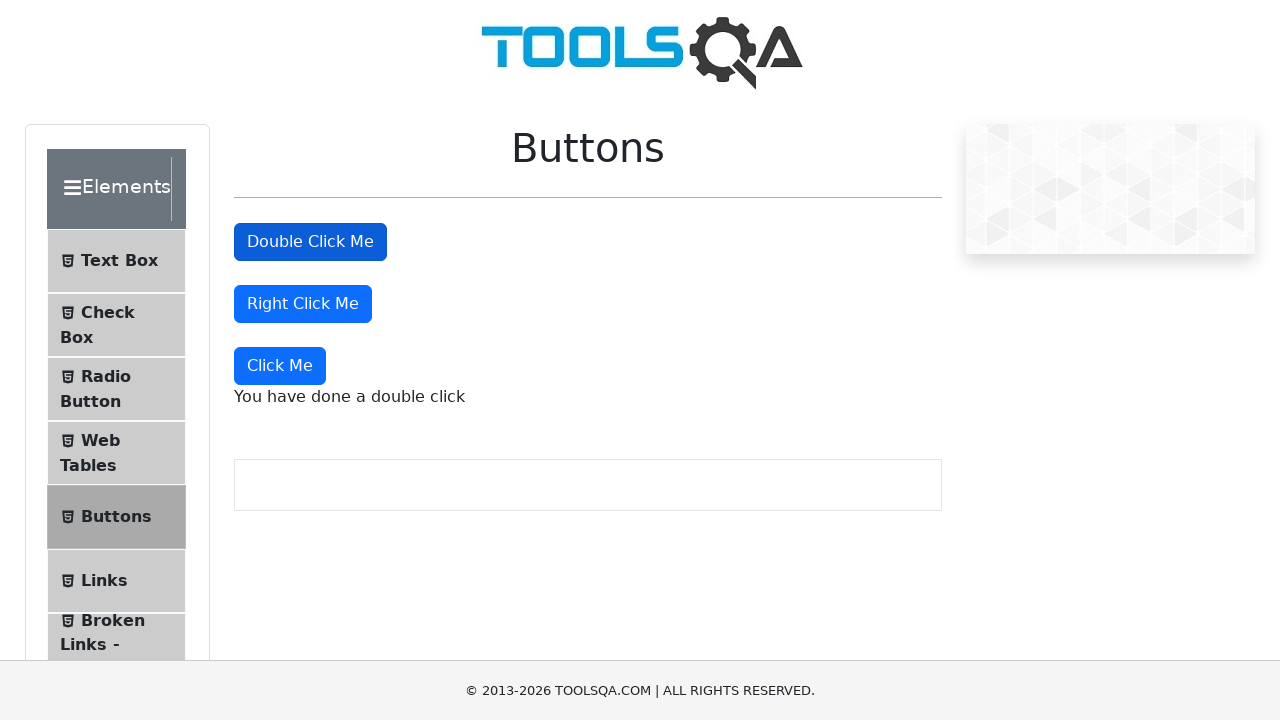

Right-clicked the 'Right Click Me' button at (303, 304) on #rightClickBtn
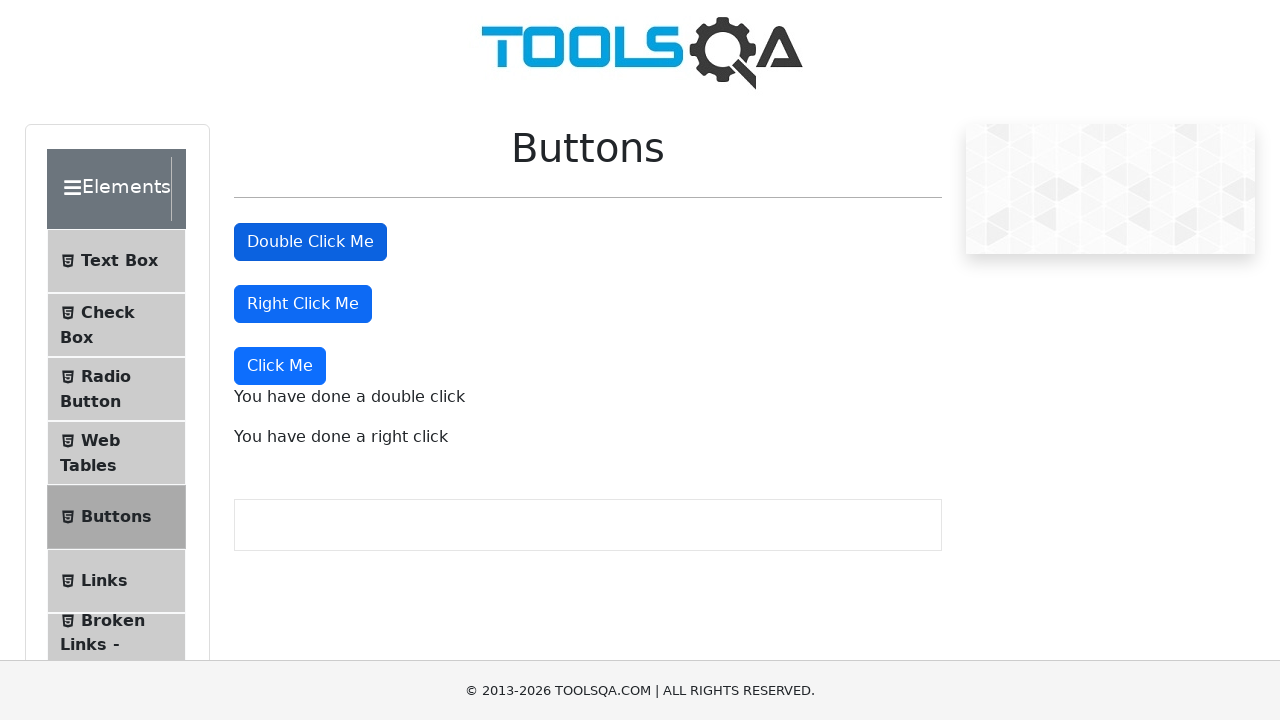

Right-click confirmation message appeared
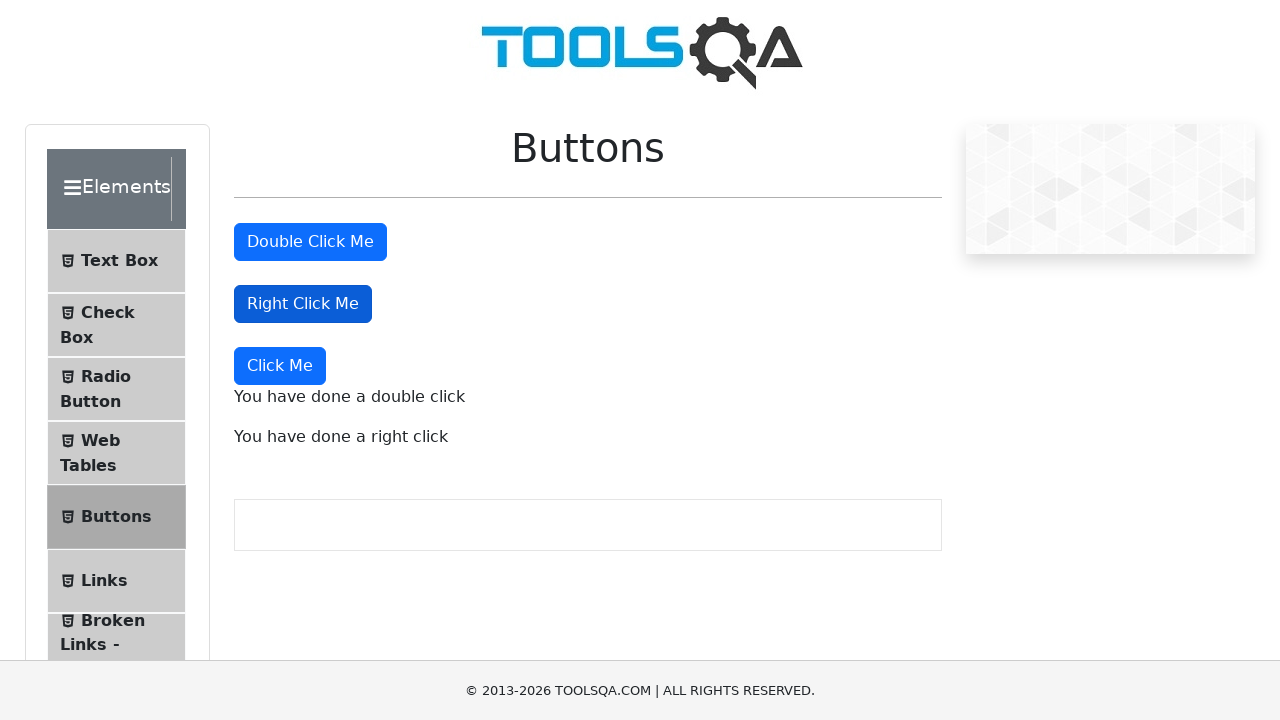

Clicked the 'Click Me' button at (280, 366) on button:has-text('Click Me'):not(#doubleClickBtn):not(#rightClickBtn)
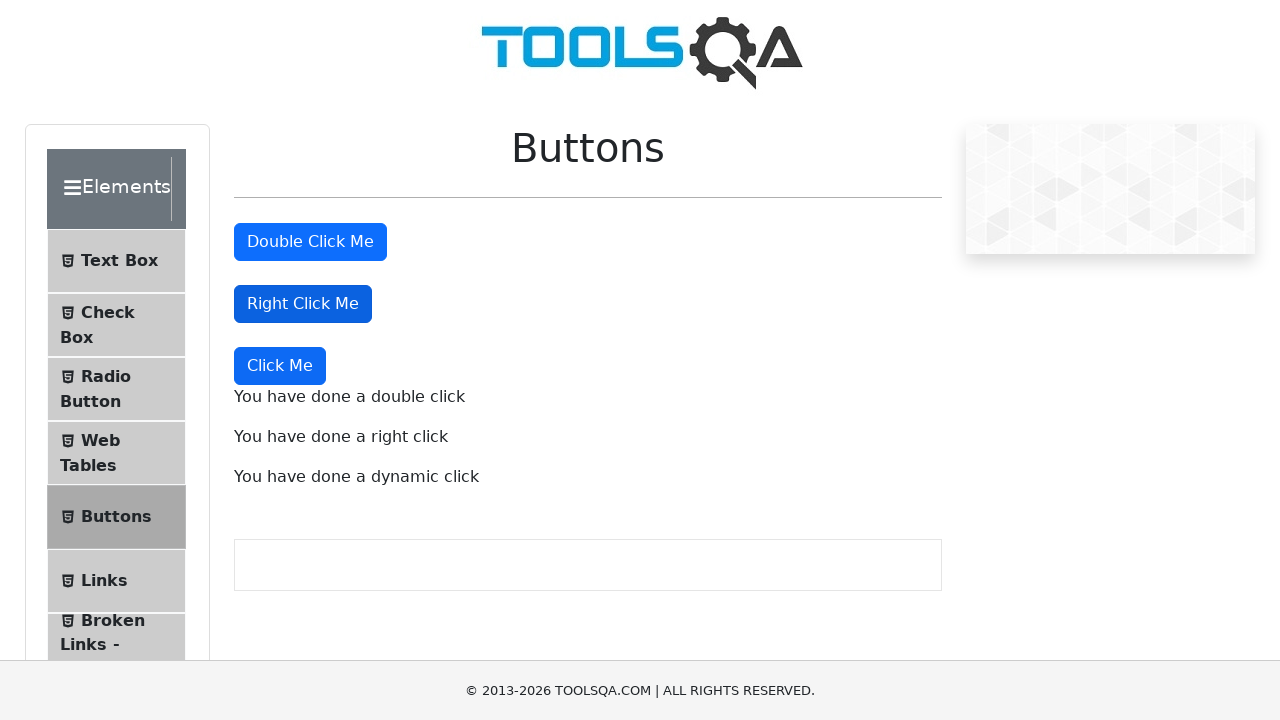

Regular click confirmation message appeared
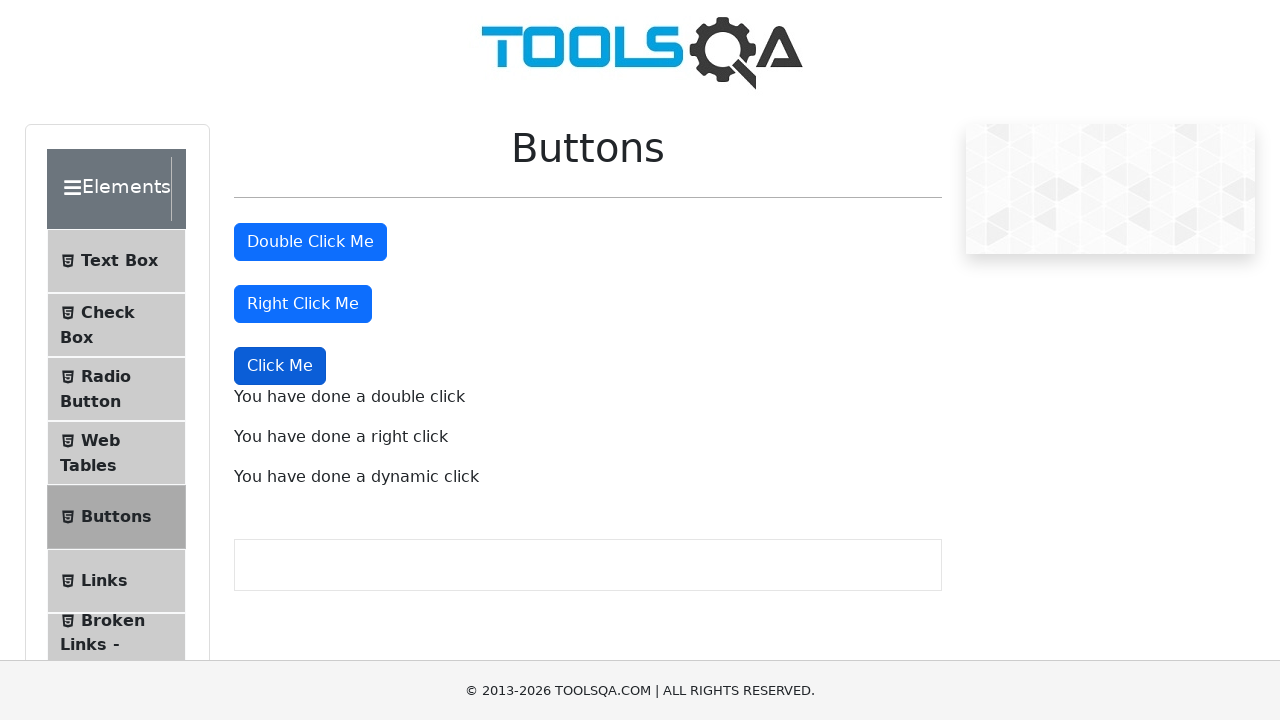

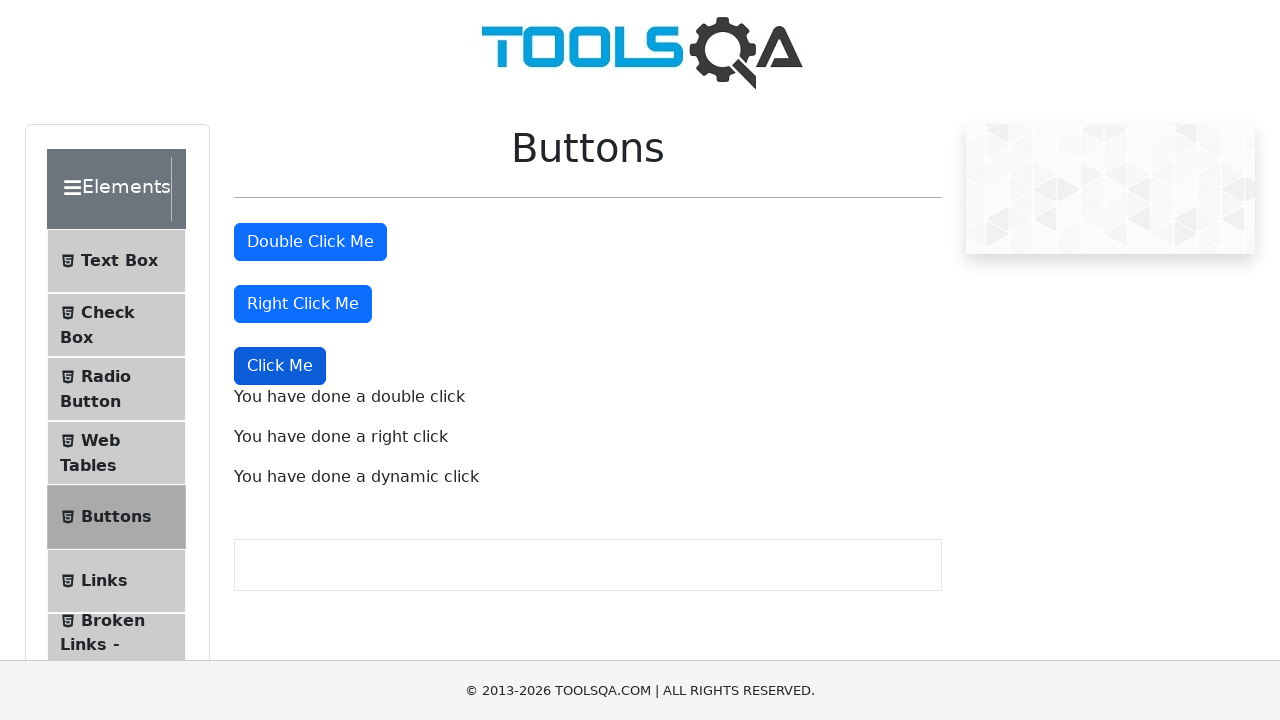